Tests JavaScript prompt alert functionality by programmatically injecting a custom prompt function and interacting with it

Starting URL: https://the-internet.herokuapp.com/javascript_alerts

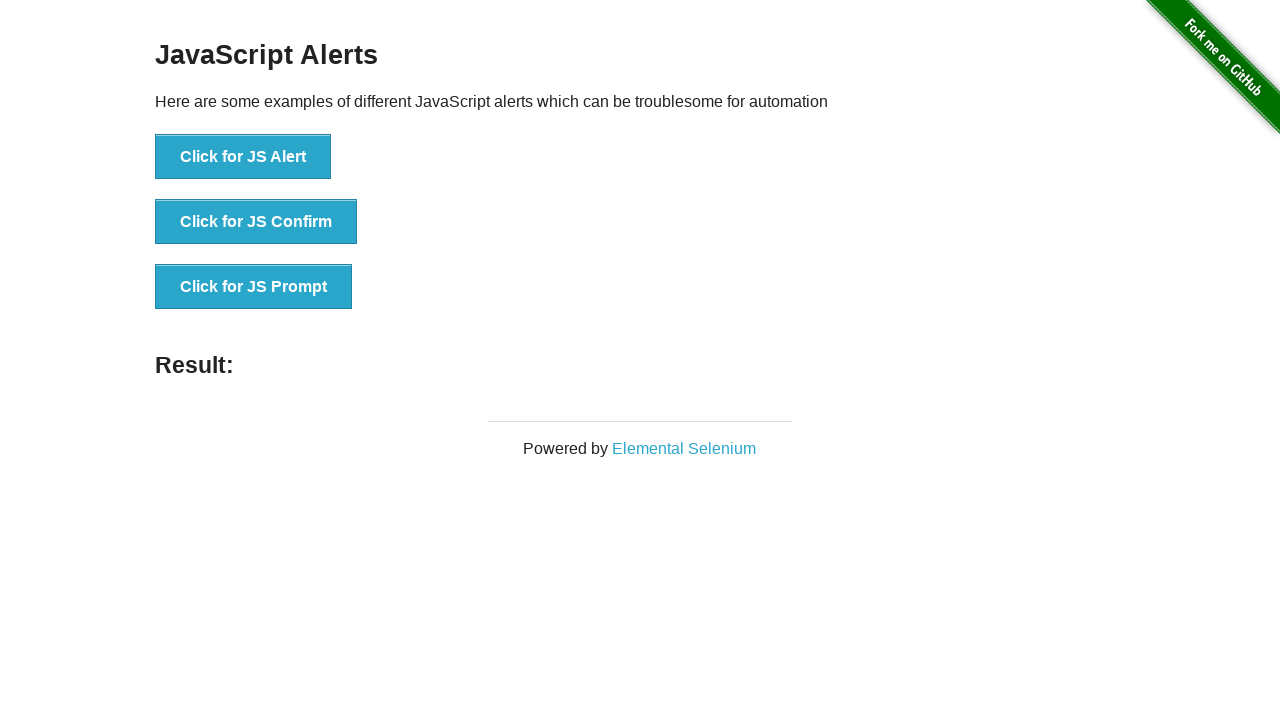

Injected custom JavaScript prompt function into page DOM
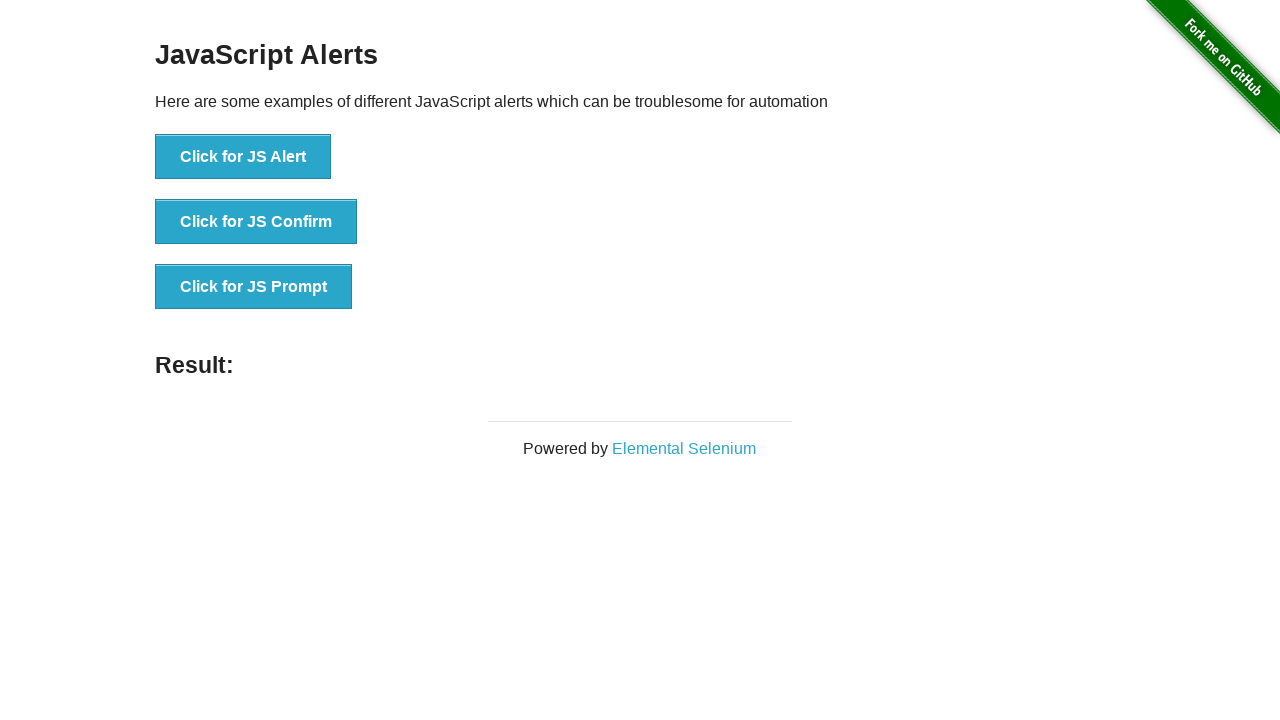

Set onclick attribute of JS Prompt button to custom jsPrompt function
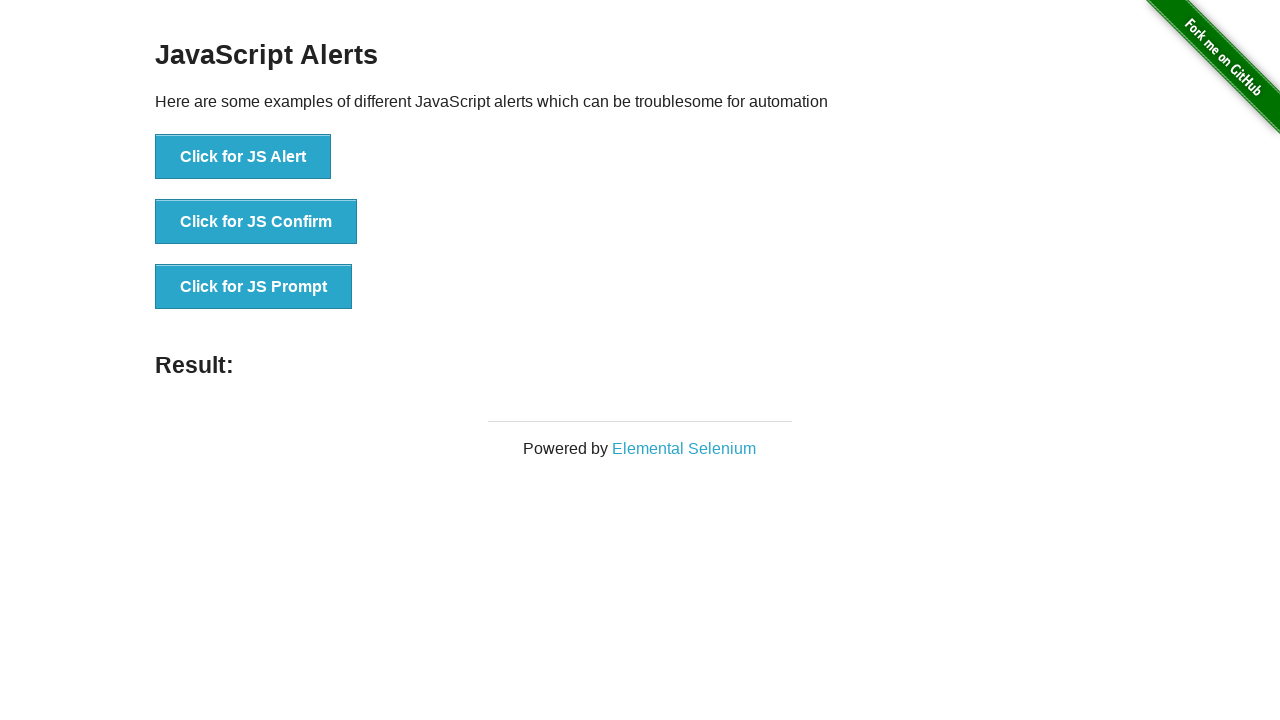

Set up dialog handler to accept prompts
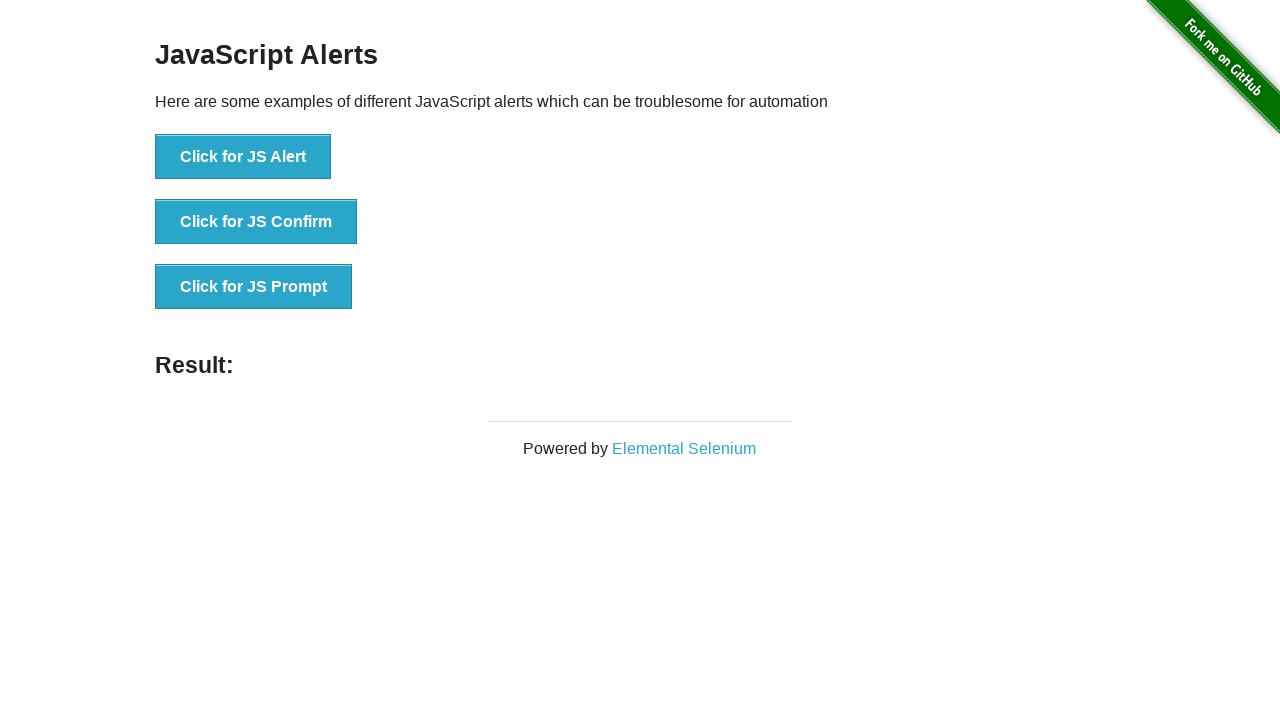

Clicked the JS Prompt button to trigger custom prompt dialog at (254, 287) on xpath=//button[text()='Click for JS Prompt']
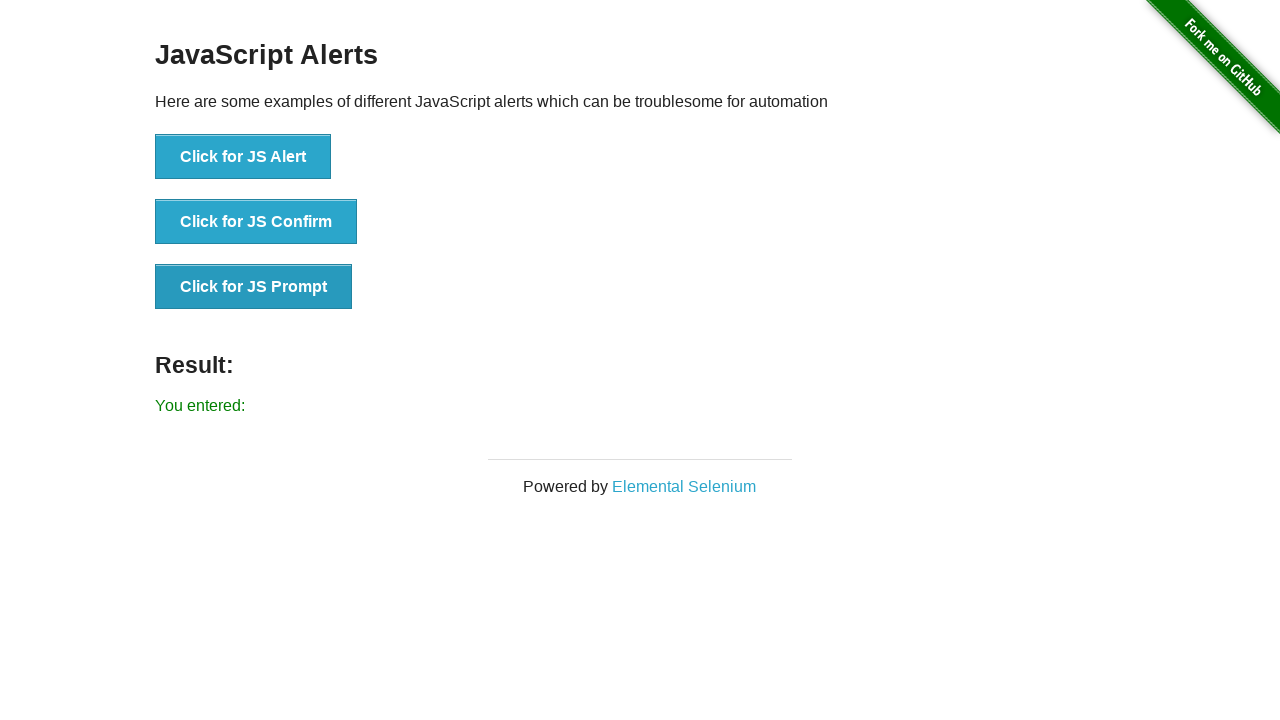

Waited 1000ms for result to display
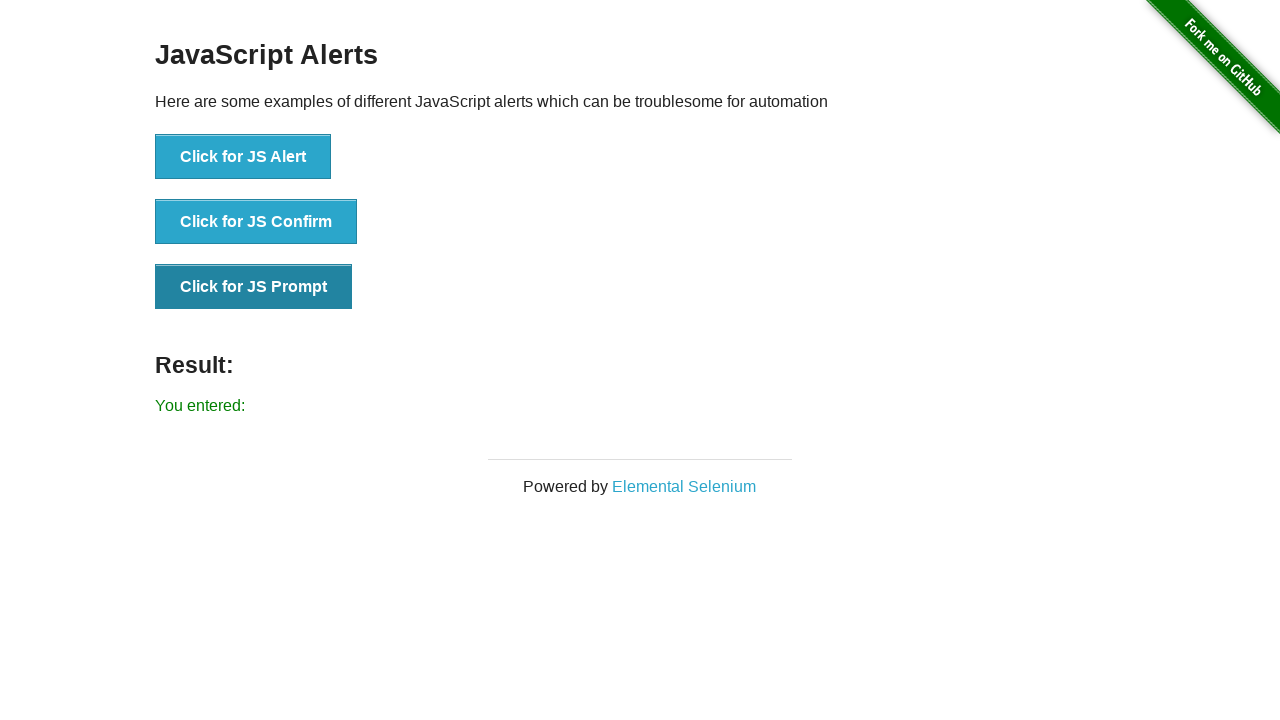

Retrieved result text: You entered: 
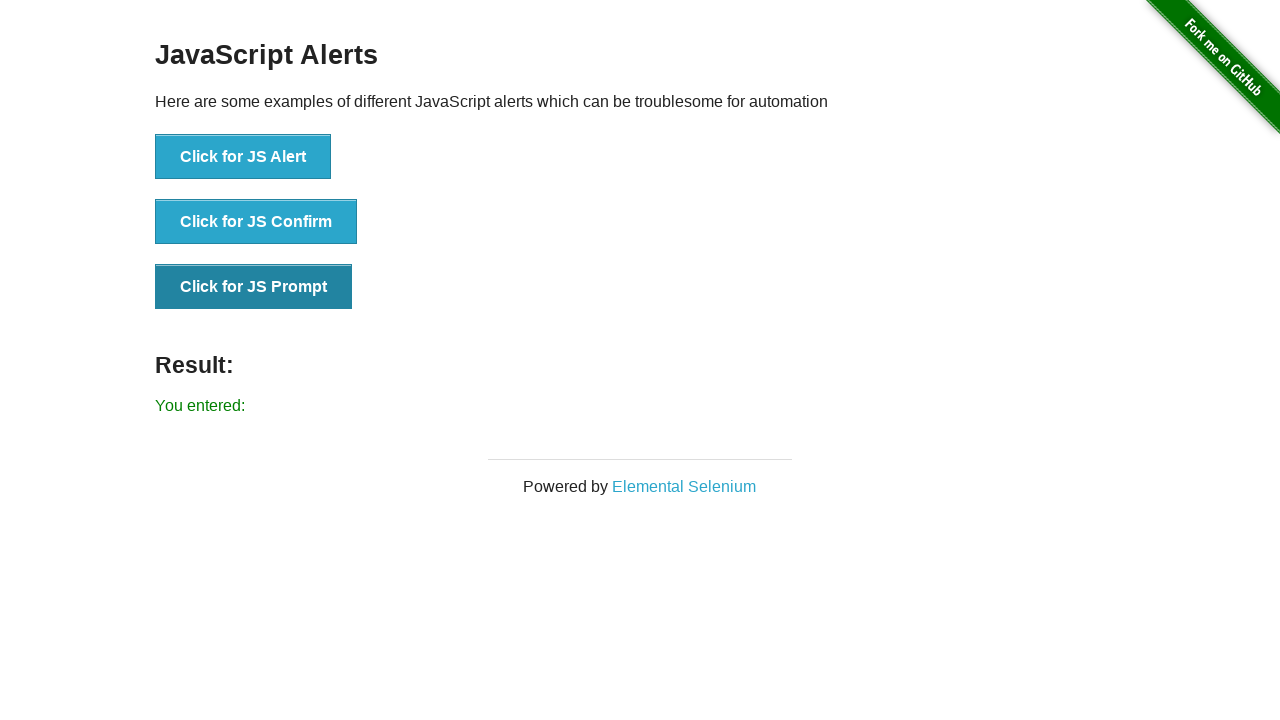

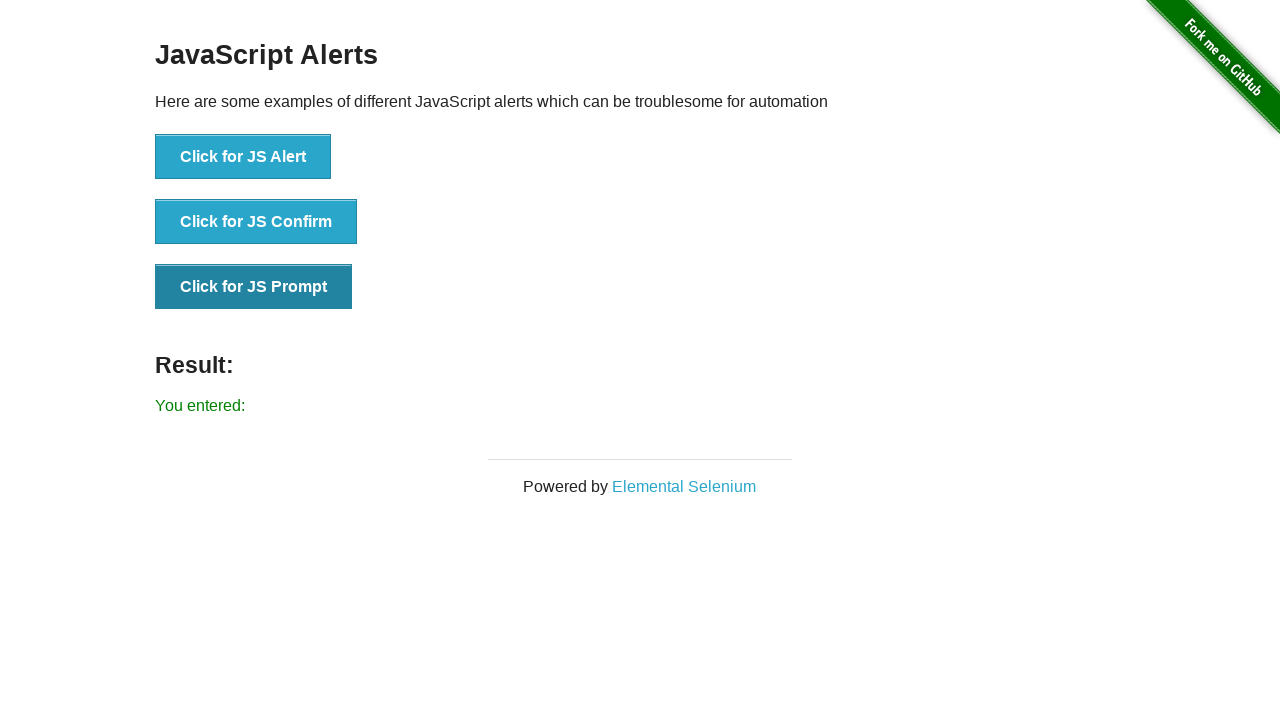